Tests React Semantic UI searchable dropdown by typing and selecting different countries

Starting URL: https://react.semantic-ui.com/maximize/dropdown-example-search-selection/

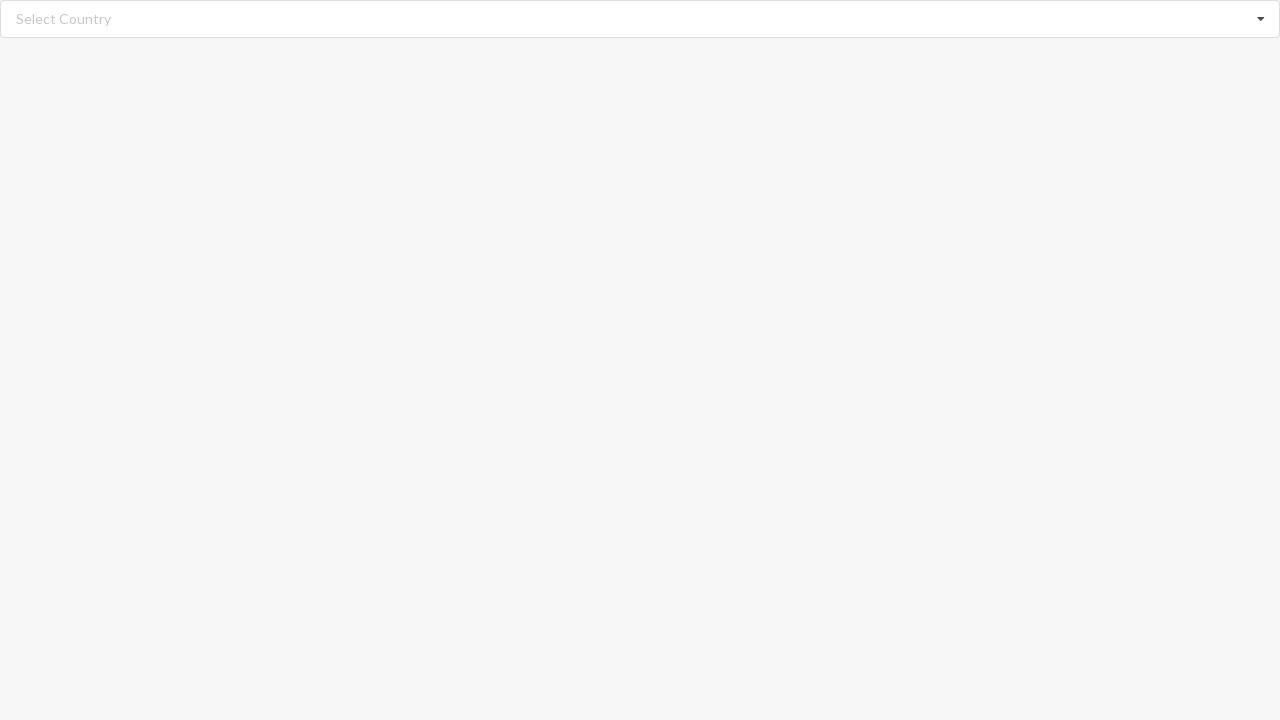

Typed 'Aland Islands' into the searchable dropdown on //div[@role='combobox']/input
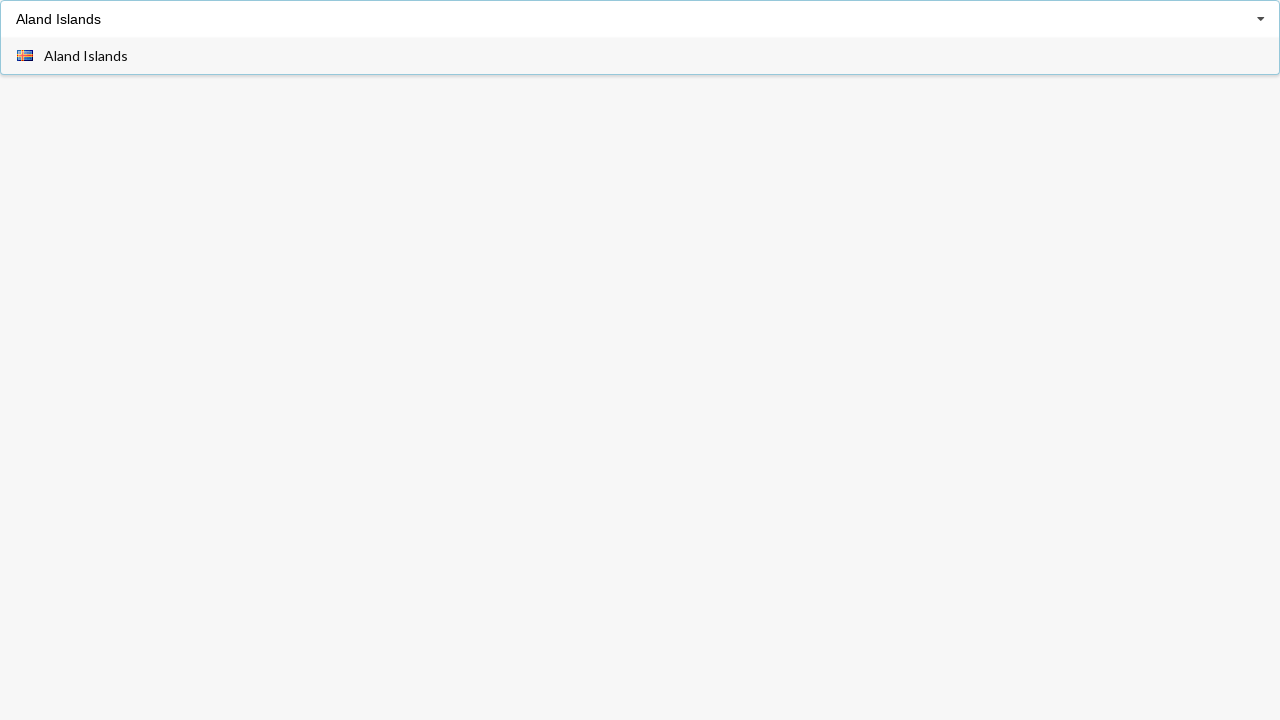

Clicked 'Aland Islands' option from dropdown list at (86, 56) on xpath=//div[@role='listbox']/div[@role='option']/span[text()='Aland Islands']
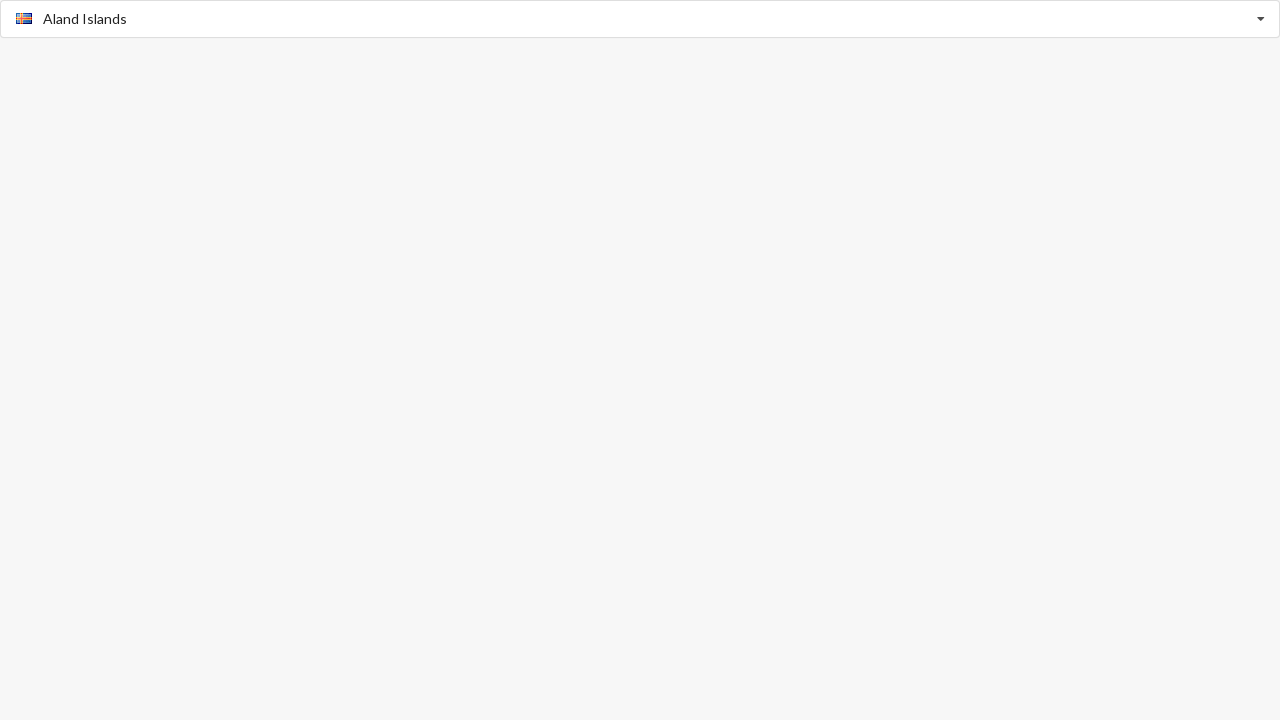

Waited 3 seconds for selection to process
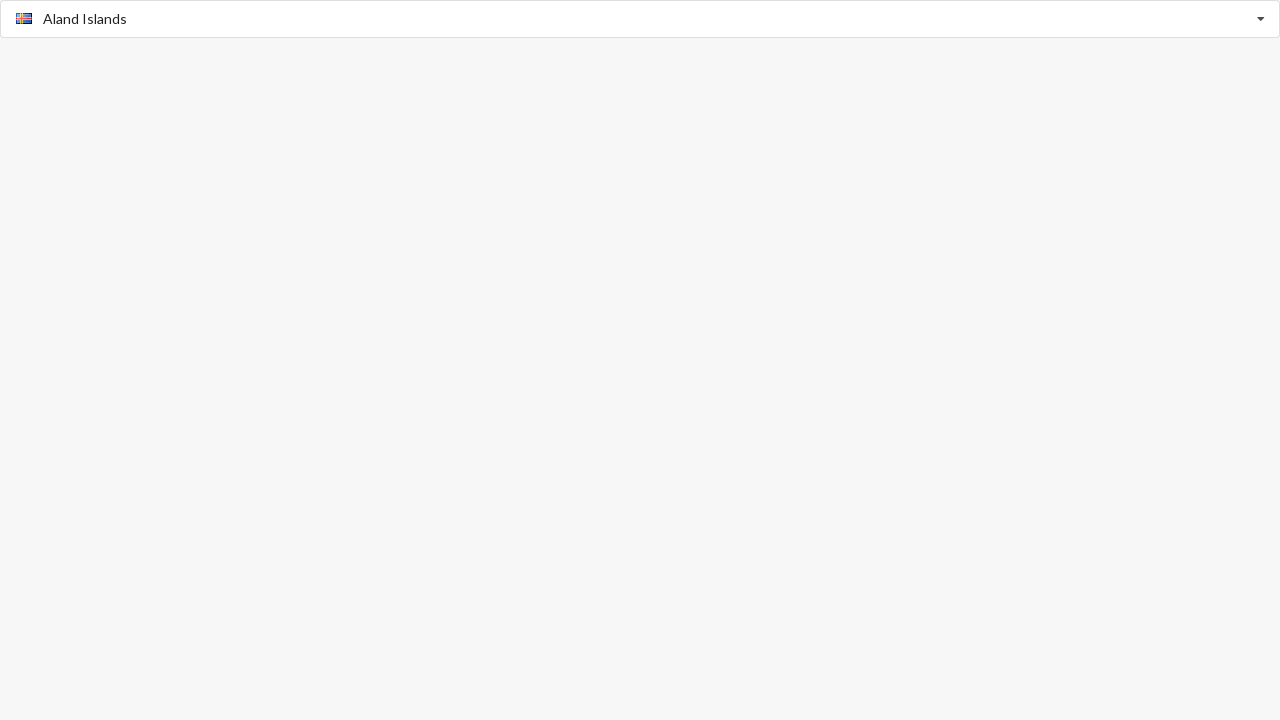

Verified 'Aland Islands' selection displayed in alert
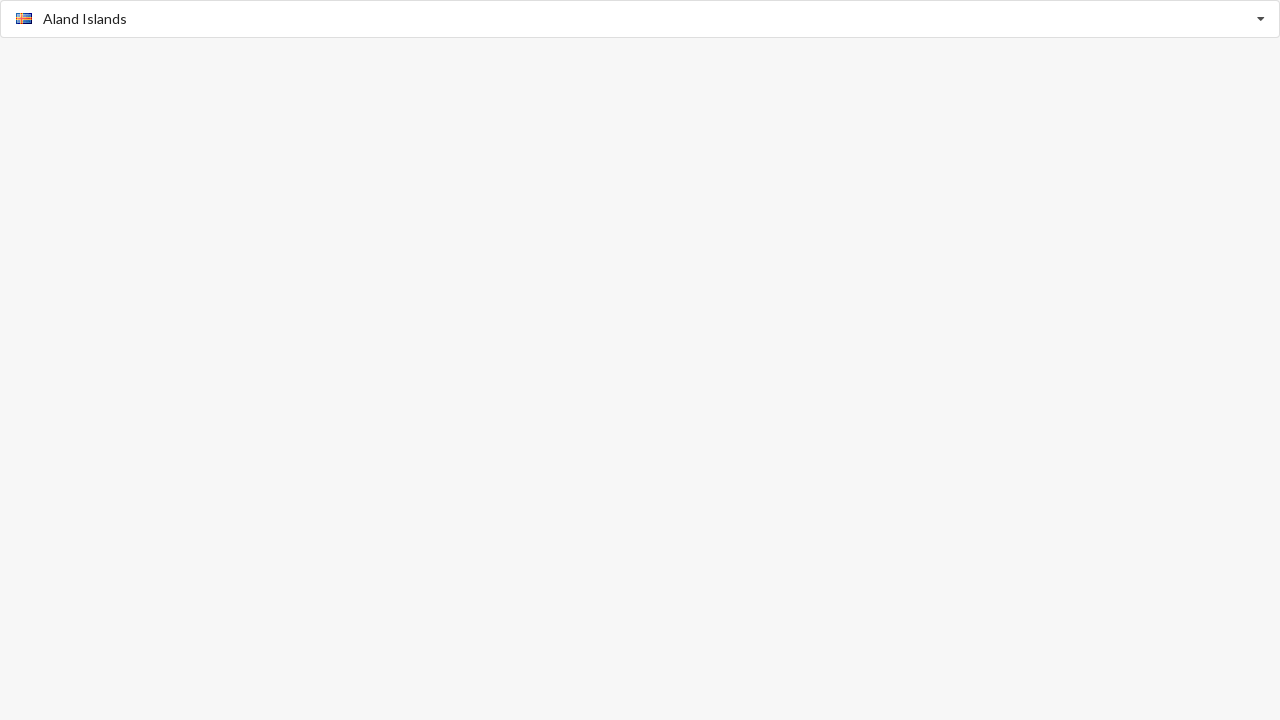

Typed 'Andorra' into the searchable dropdown on //div[@role='combobox']/input
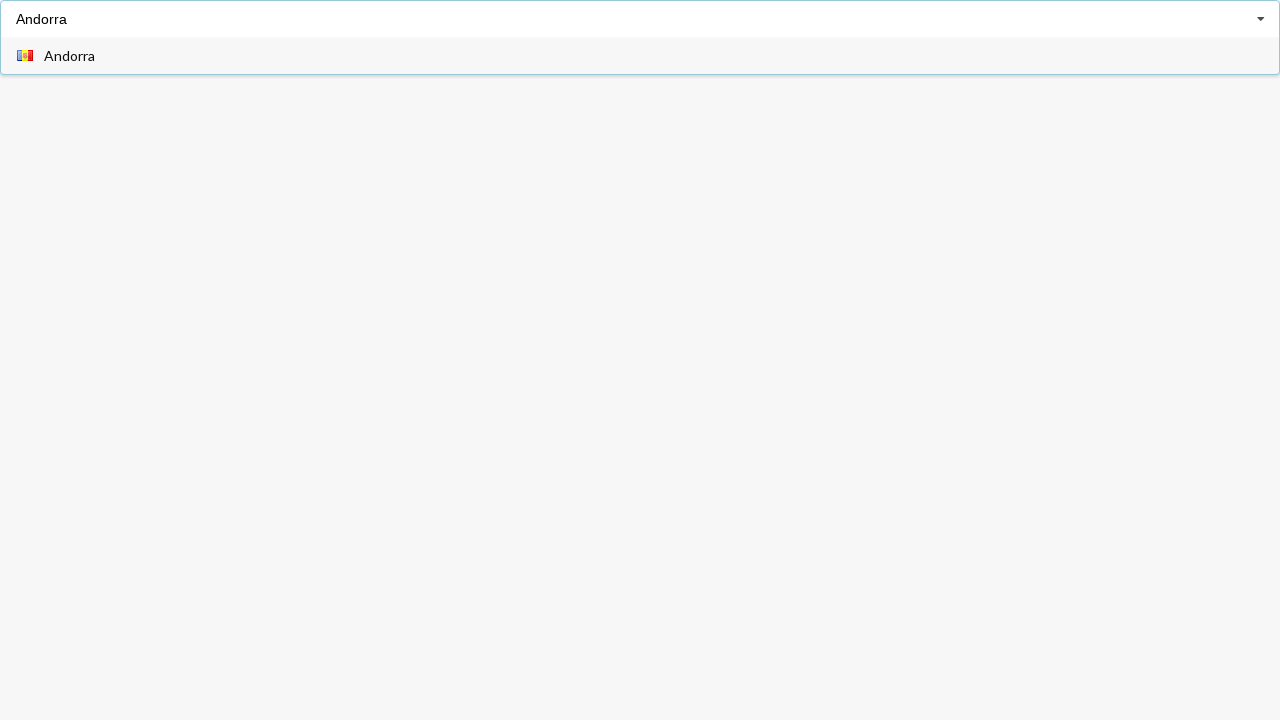

Clicked 'Andorra' option from dropdown list at (70, 56) on xpath=//div[@role='listbox']/div[@role='option']/span[text()='Andorra']
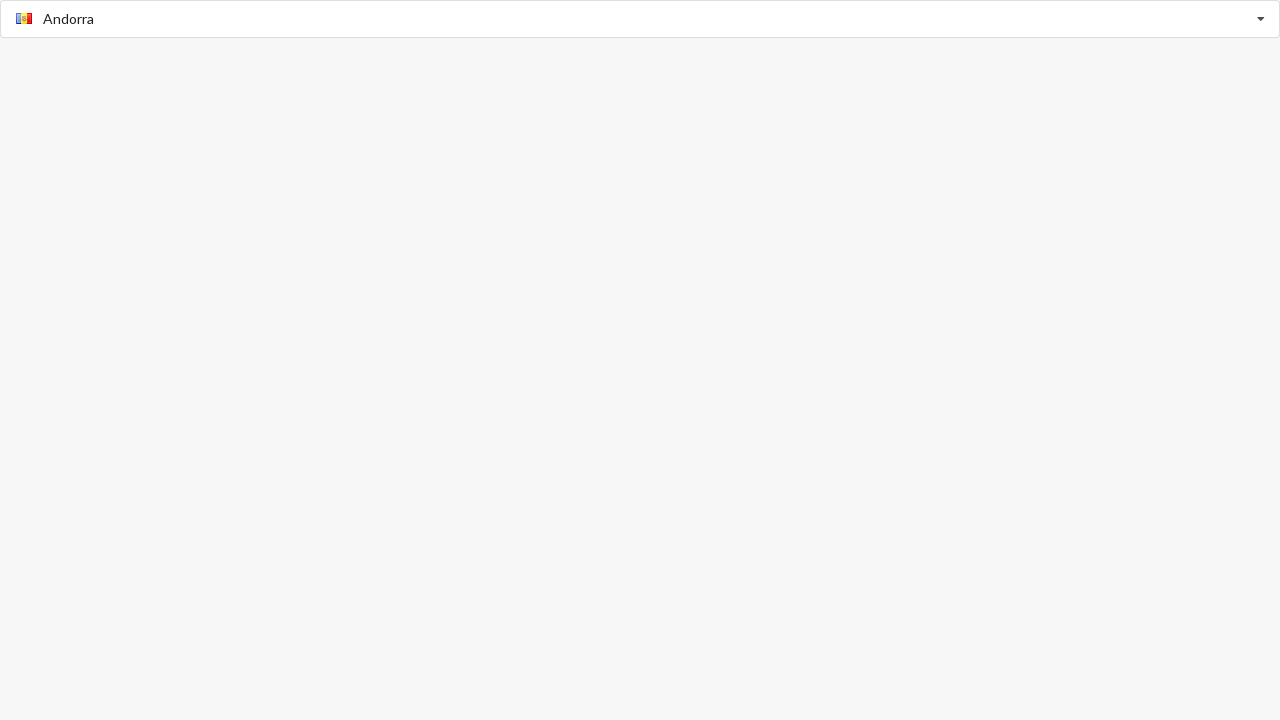

Waited 3 seconds for selection to process
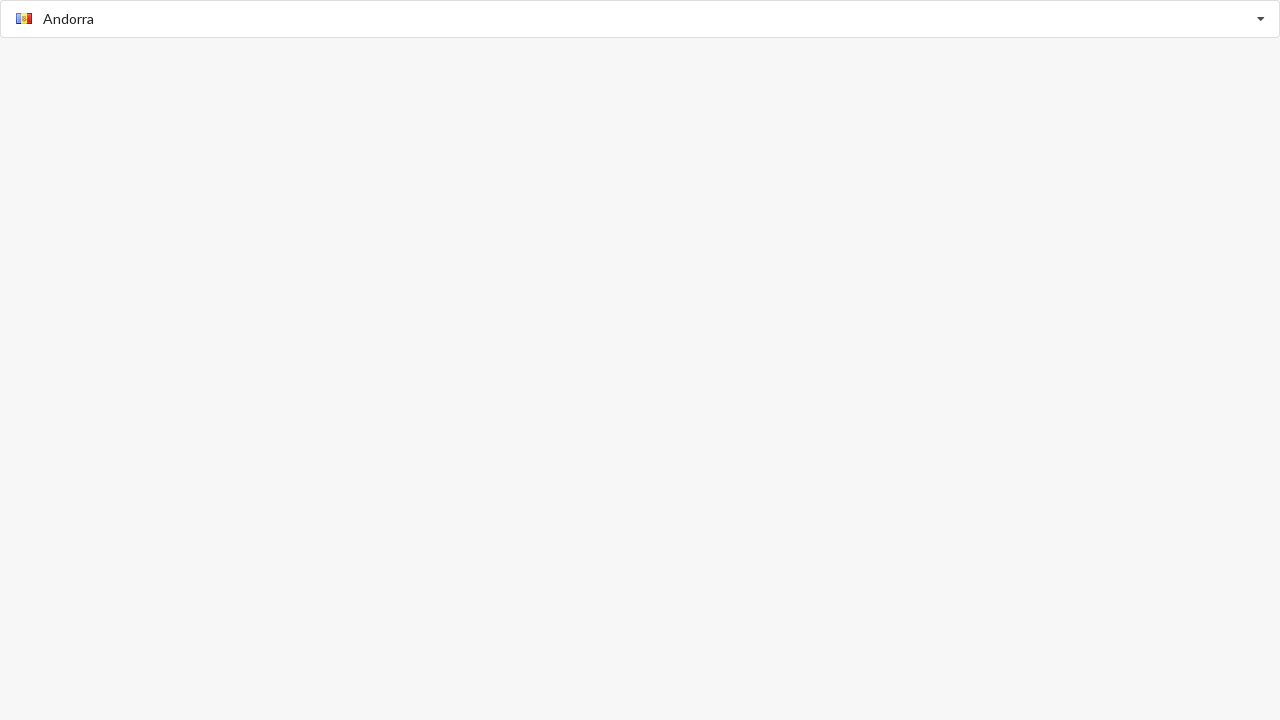

Verified 'Andorra' selection displayed in alert
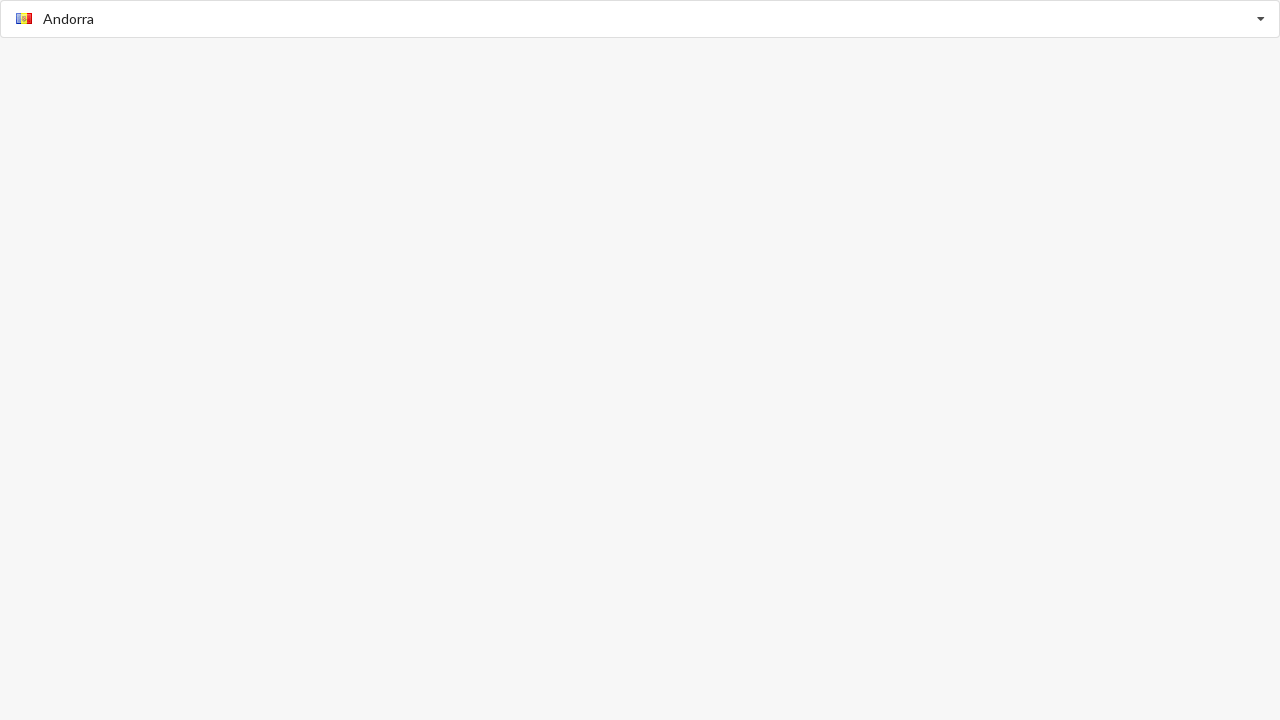

Typed 'Algeria' into the searchable dropdown on //div[@role='combobox']/input
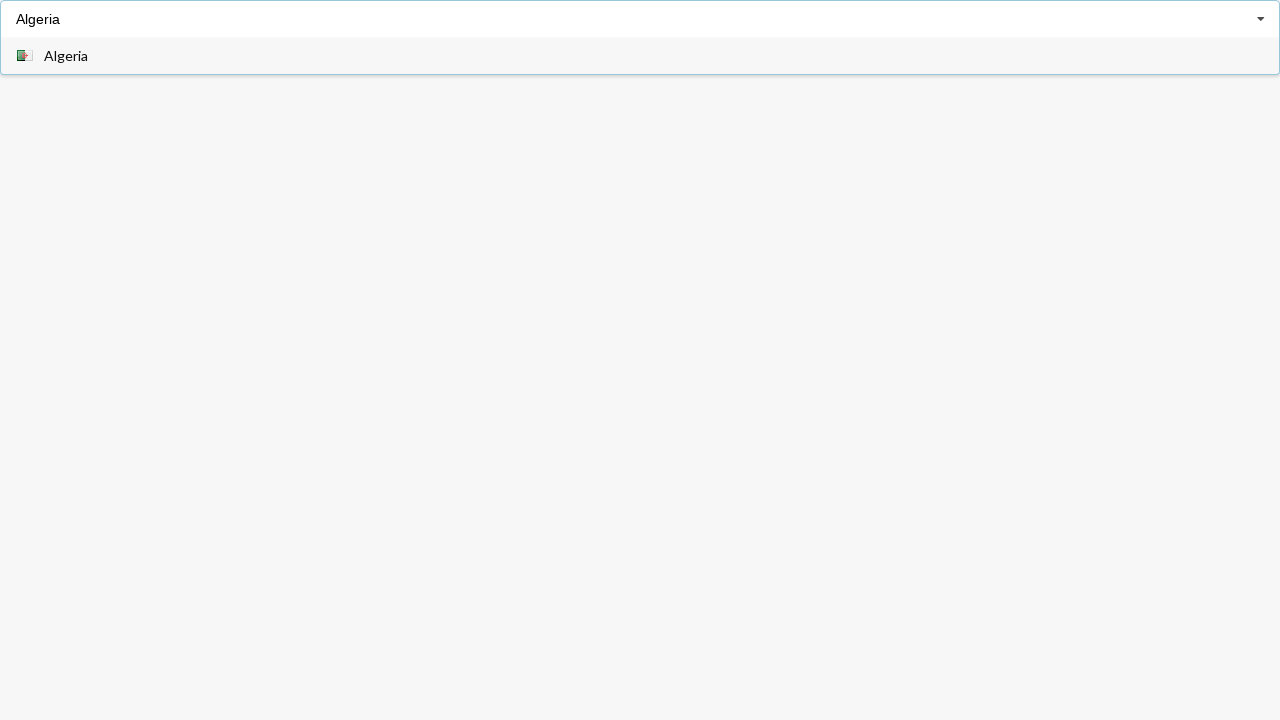

Clicked 'Algeria' option from dropdown list at (66, 56) on xpath=//div[@role='listbox']/div[@role='option']/span[text()='Algeria']
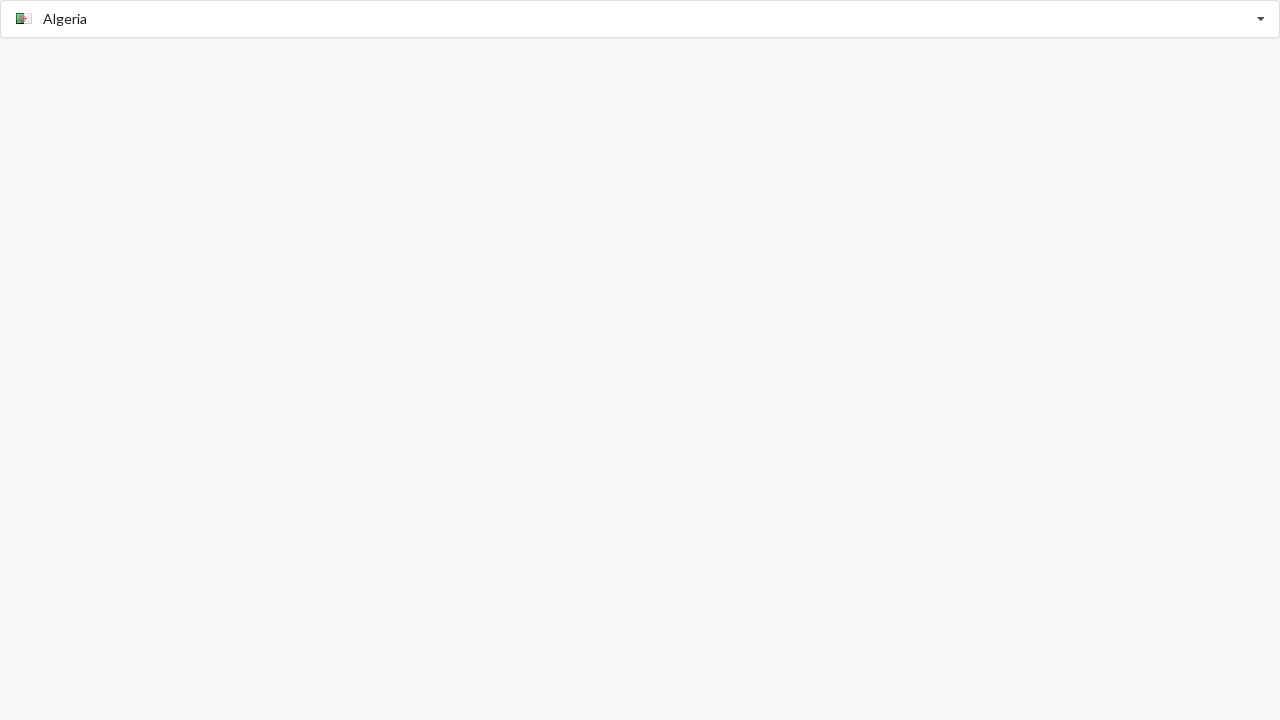

Waited 3 seconds for selection to process
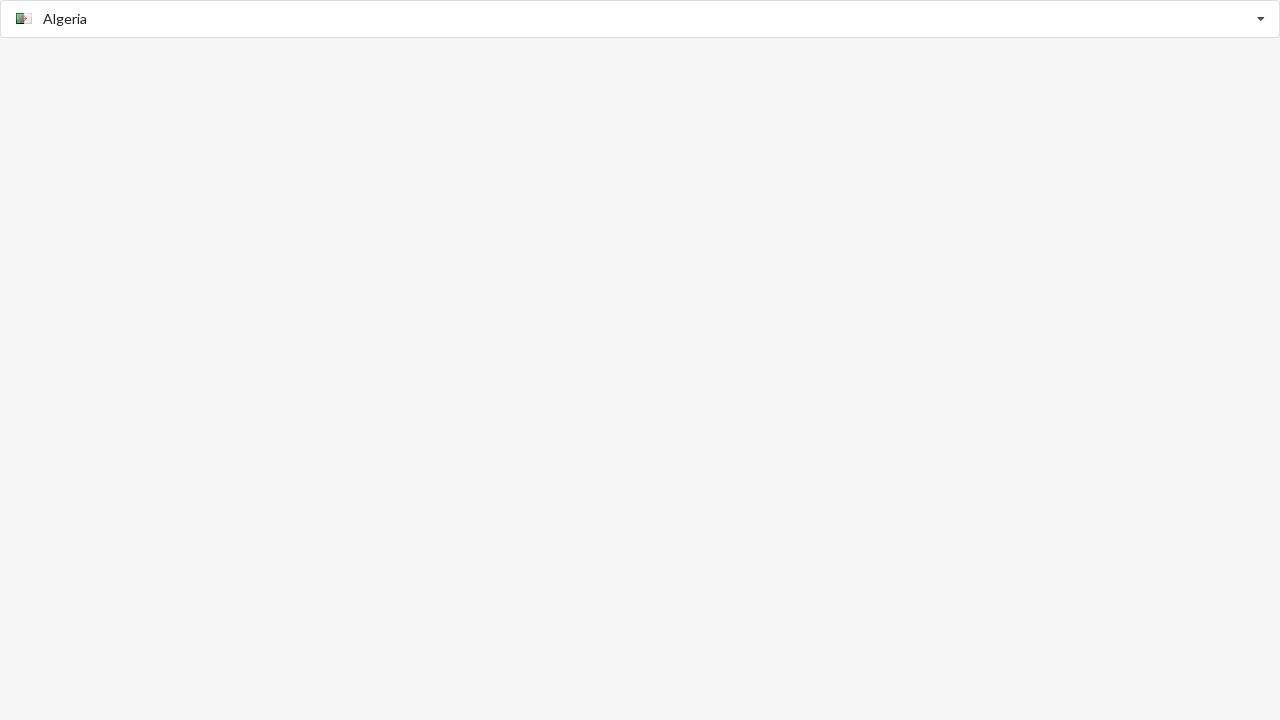

Verified 'Algeria' selection displayed in alert
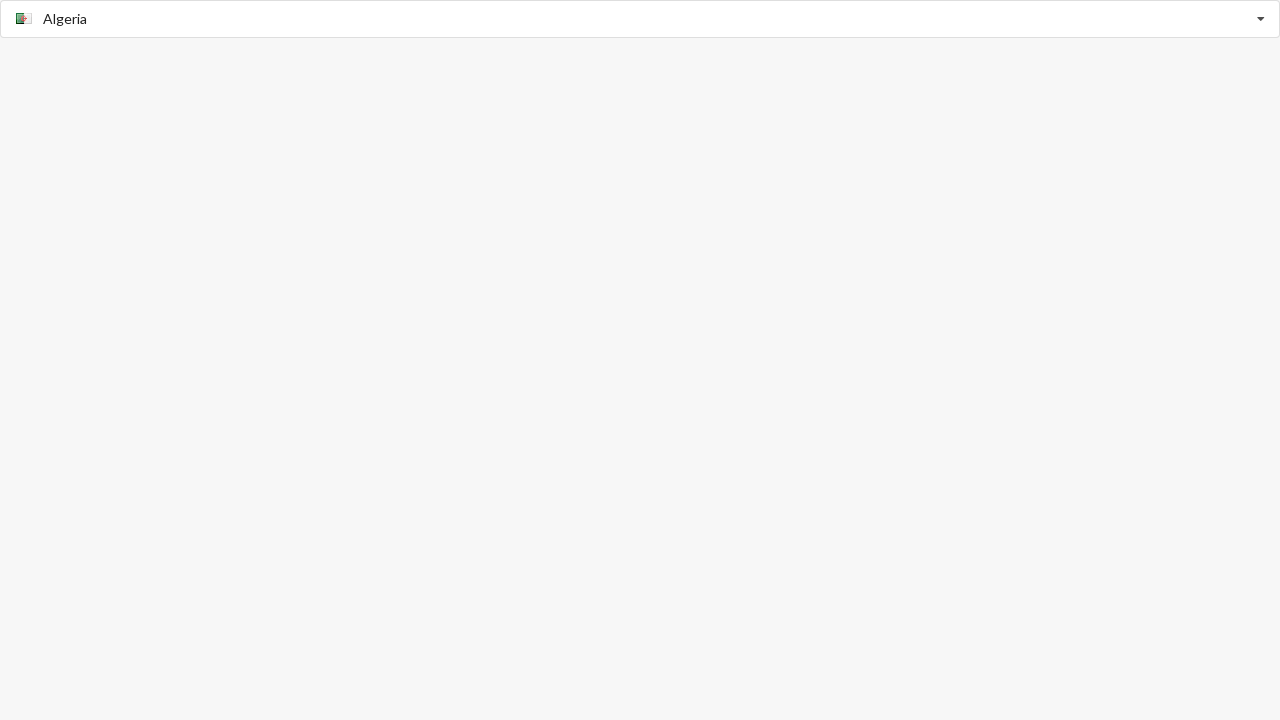

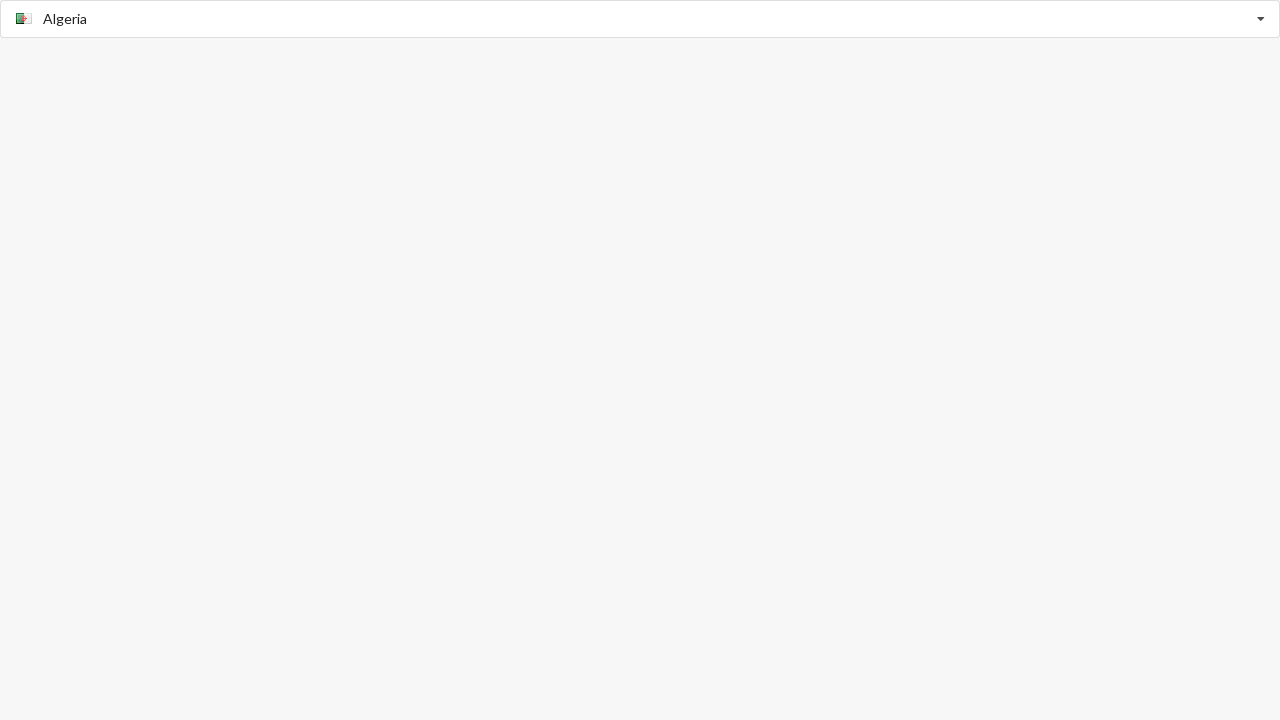